Tests input field functionality by entering a number, clearing it, and entering a different number

Starting URL: http://the-internet.herokuapp.com/inputs

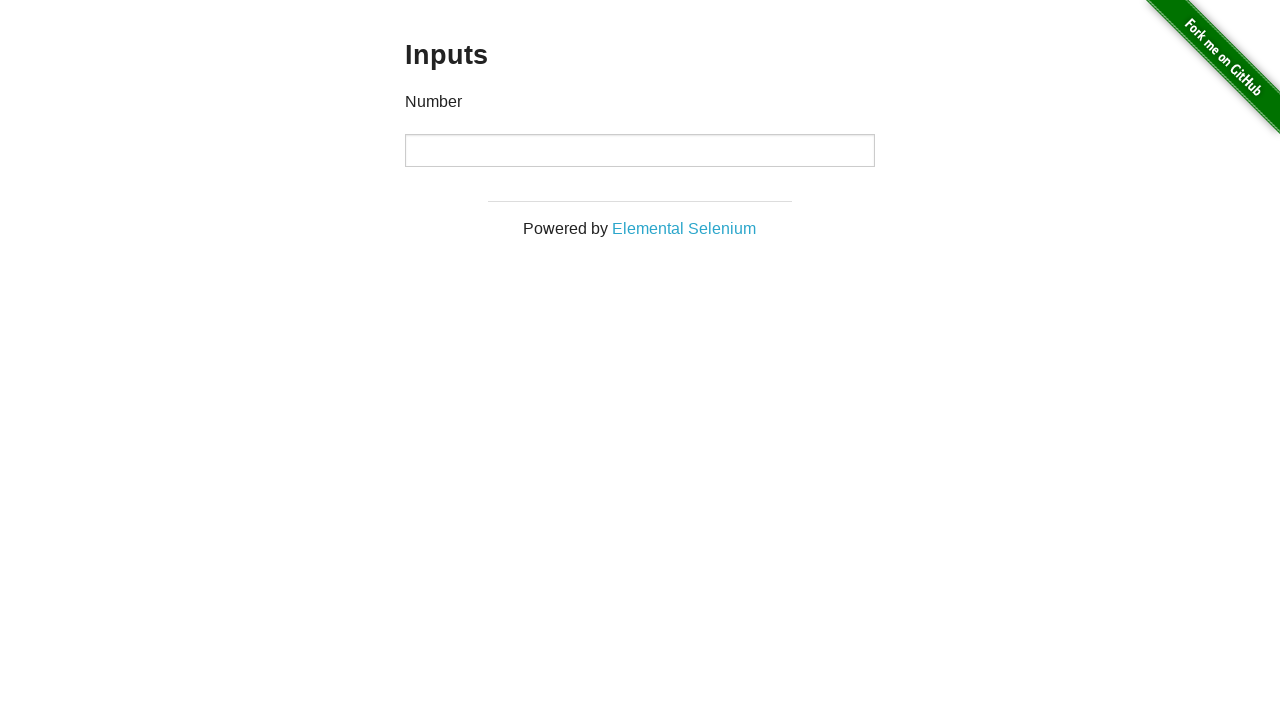

Input element is visible and ready
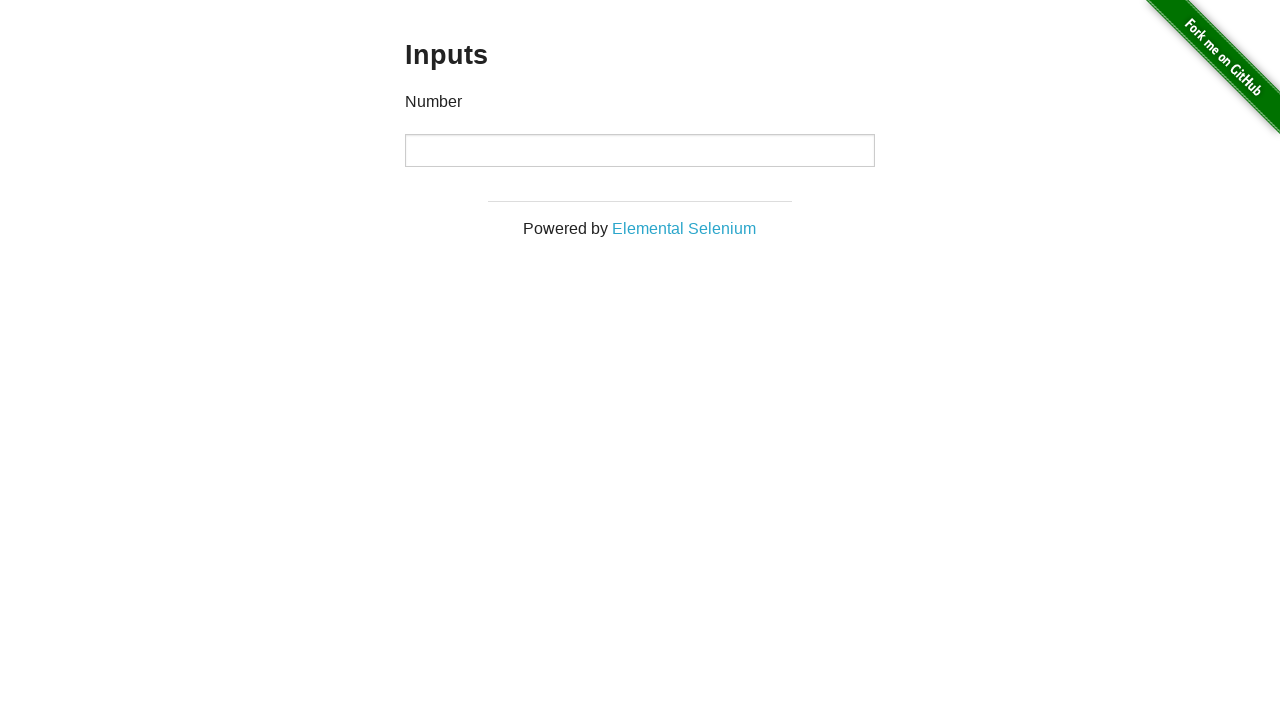

Entered first value '1000' into input field on input
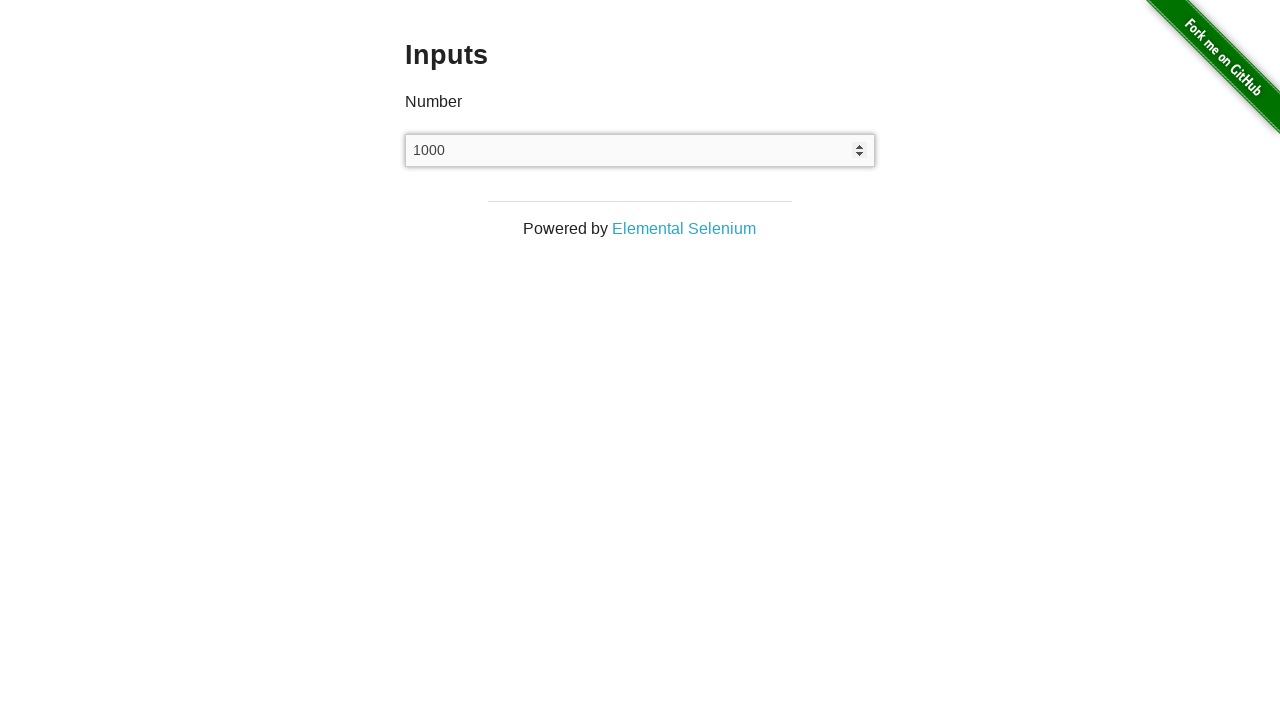

Cleared the input field on input
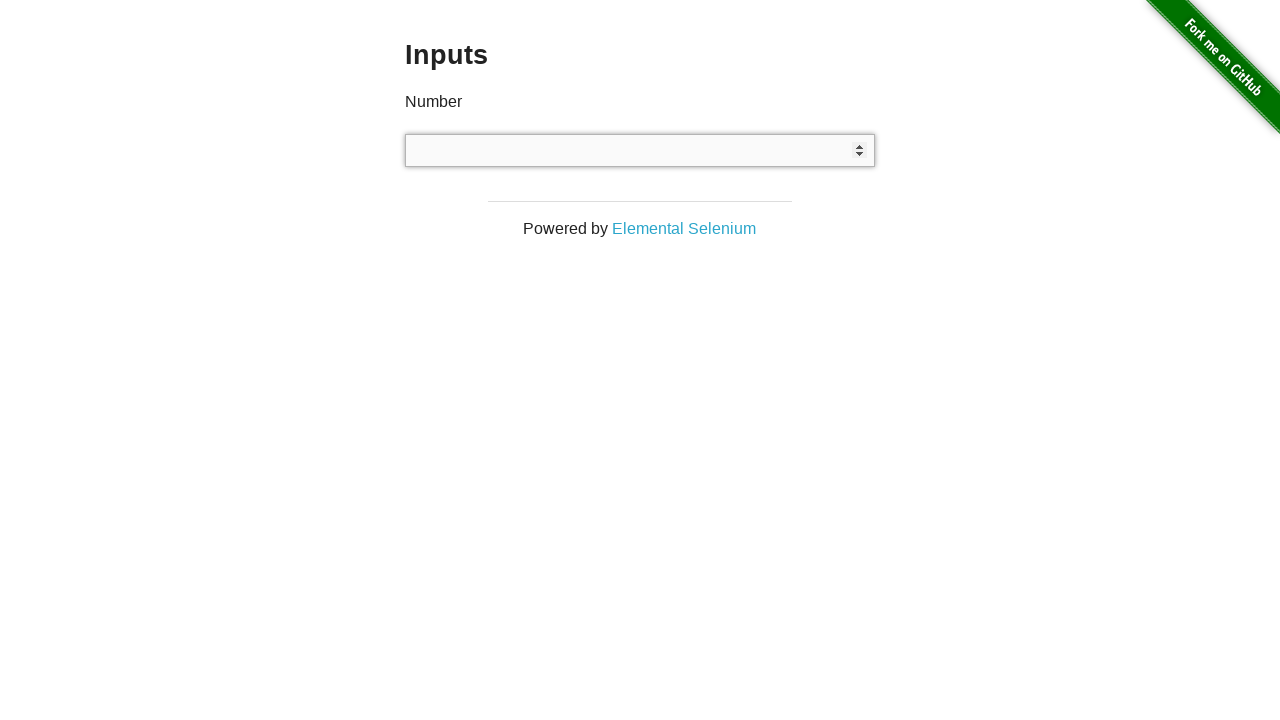

Entered second value '999' into input field on input
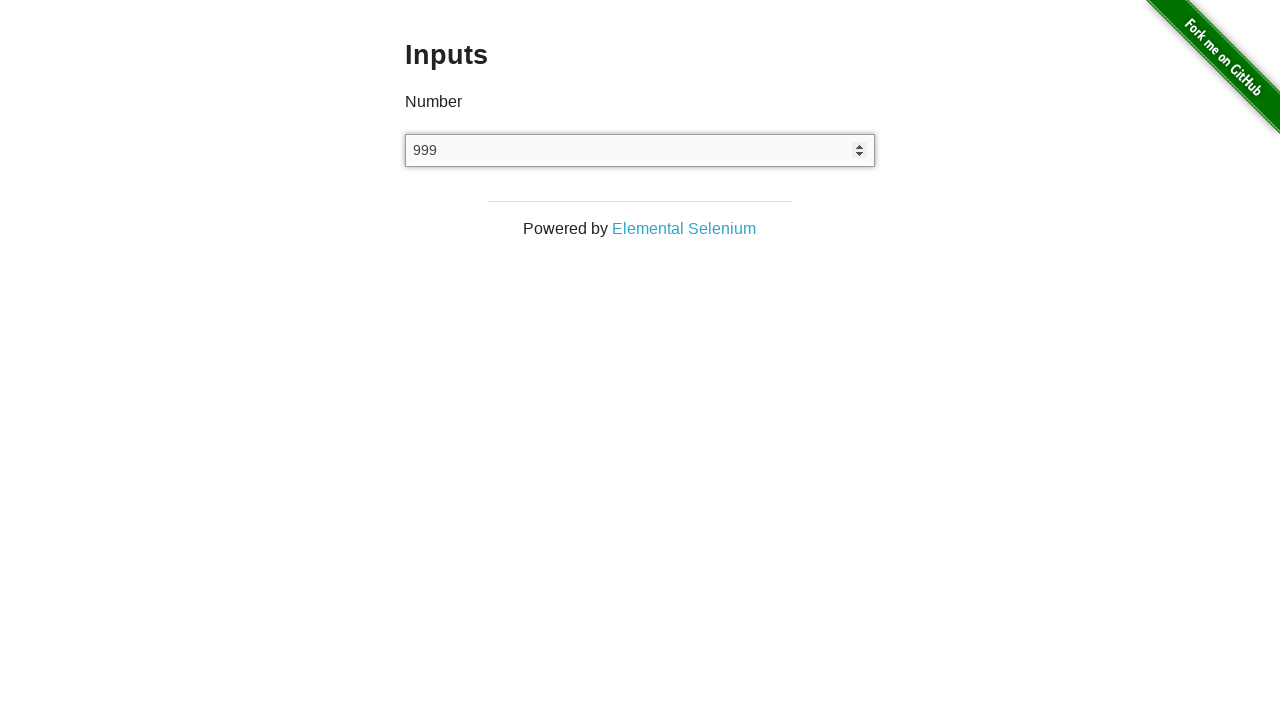

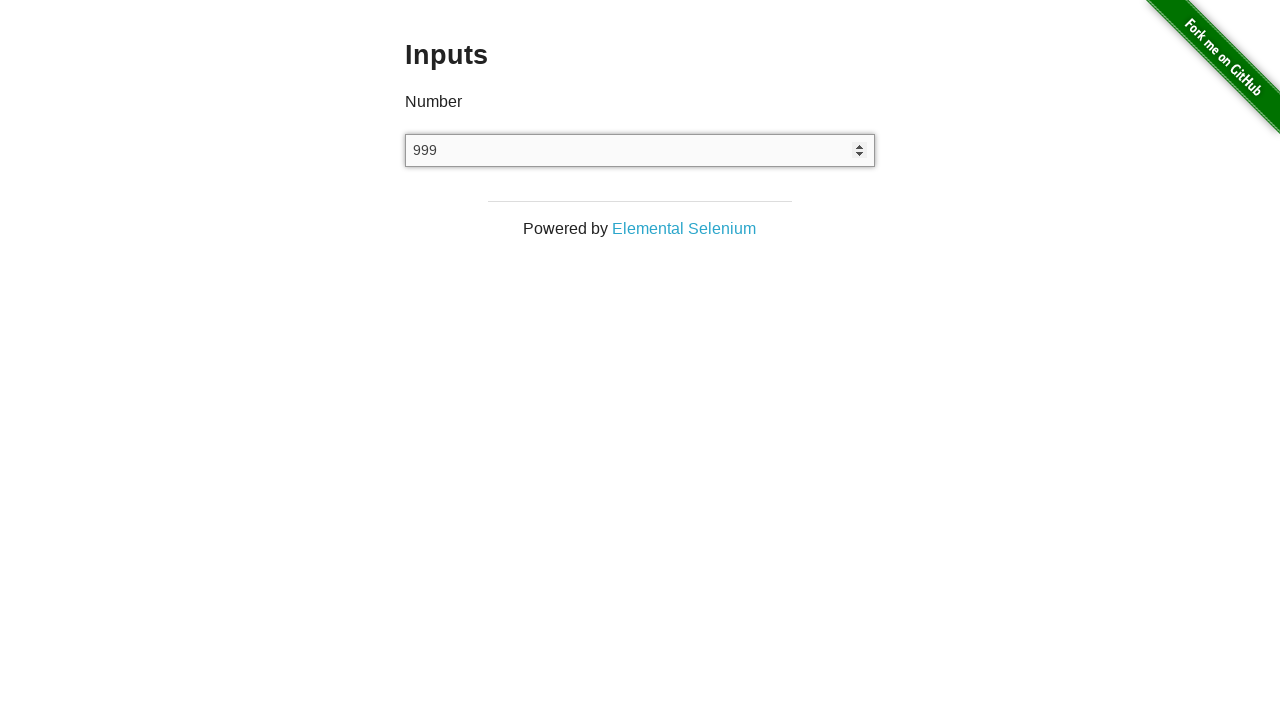